Tests navigation on the Selenide GitHub repository by clicking on the Wiki tab, verifying wiki content contains "Soft assertions", then clicking on the "Soft assertions" link and verifying the resulting page contains "Using JUnit5".

Starting URL: https://github.com/selenide/selenide

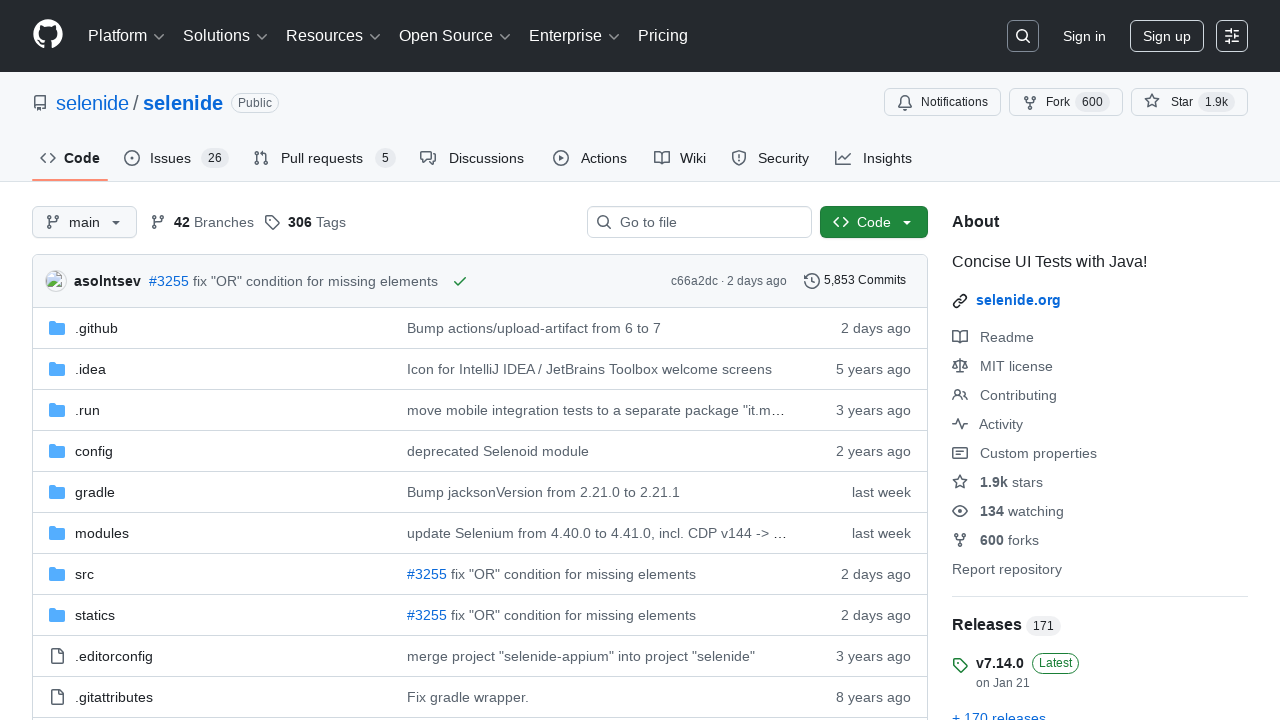

Clicked on the Wiki tab at (680, 158) on #wiki-tab
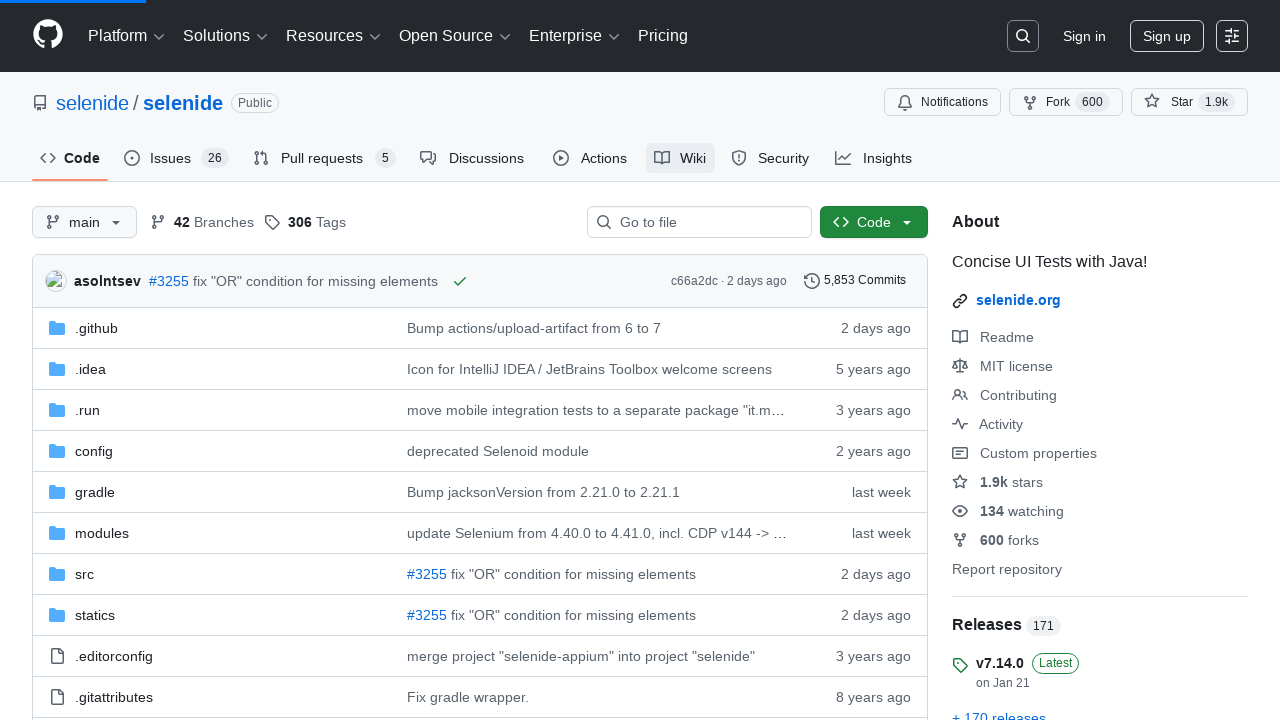

Wiki body selector became available
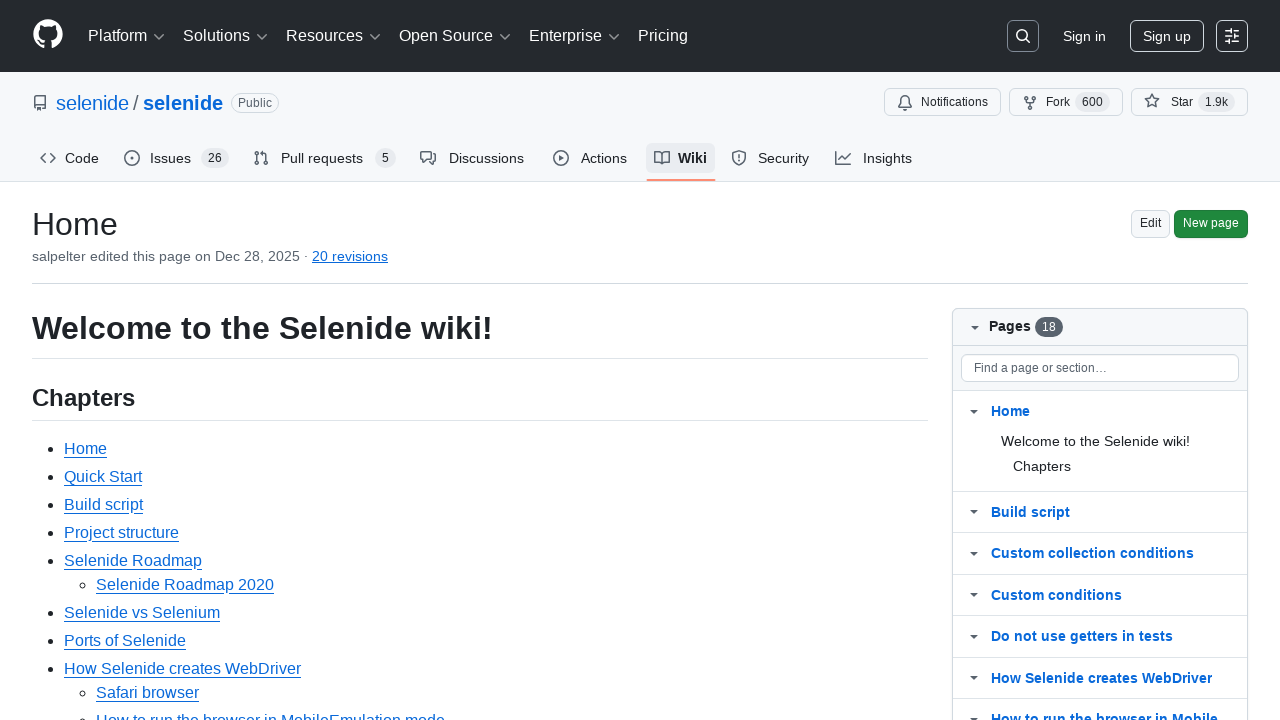

Located wiki body element
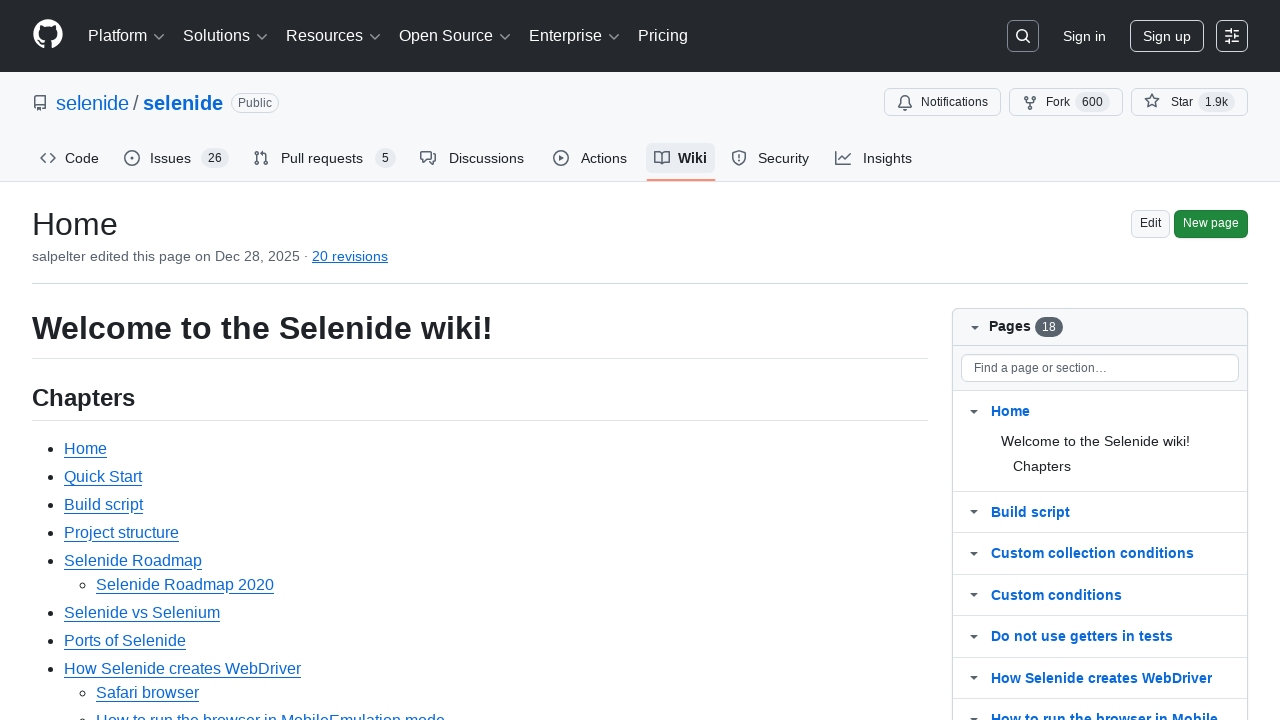

Wiki body became visible
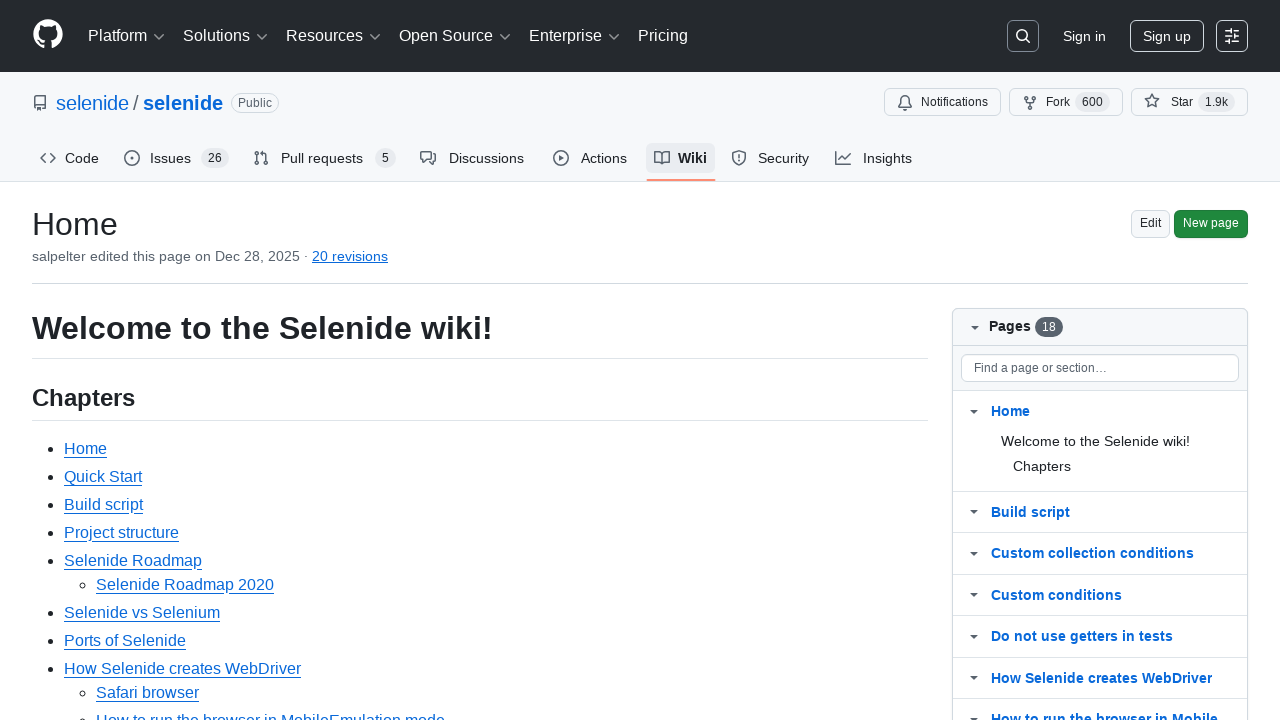

Clicked on 'Soft assertions' link at (116, 360) on .markdown-body >> text=Soft assertions
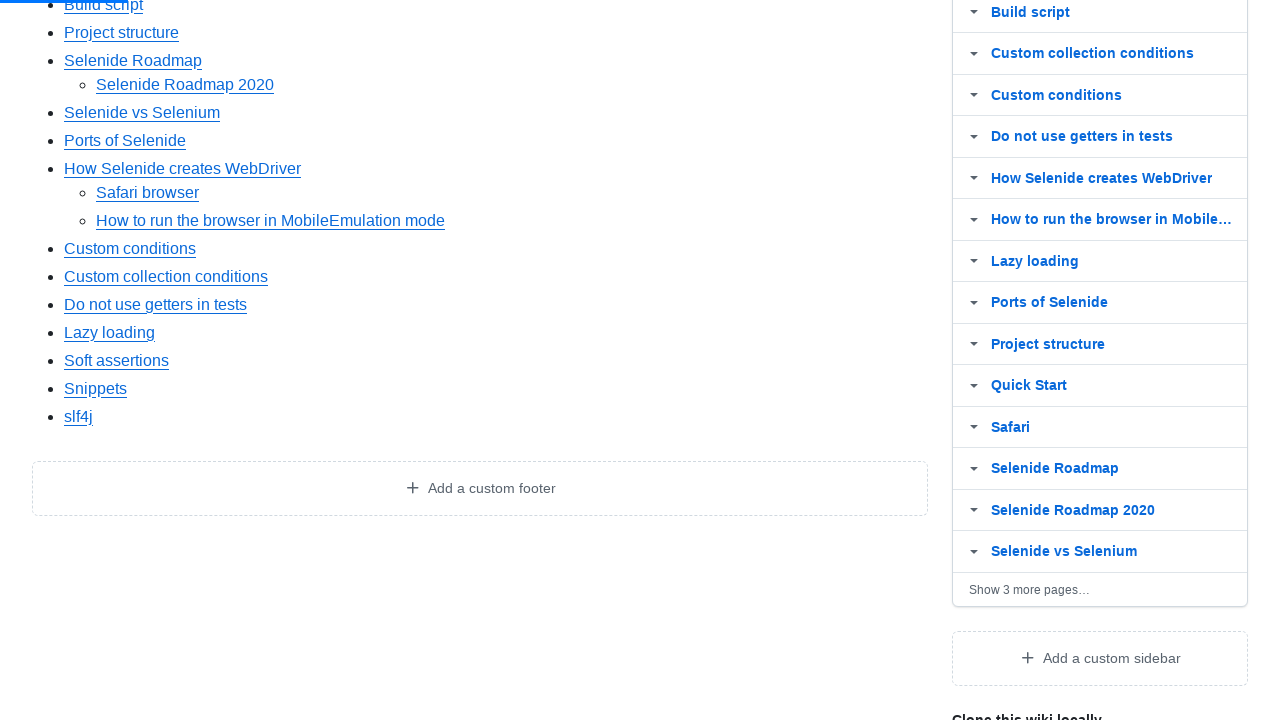

Markdown body selector became available on Soft assertions page
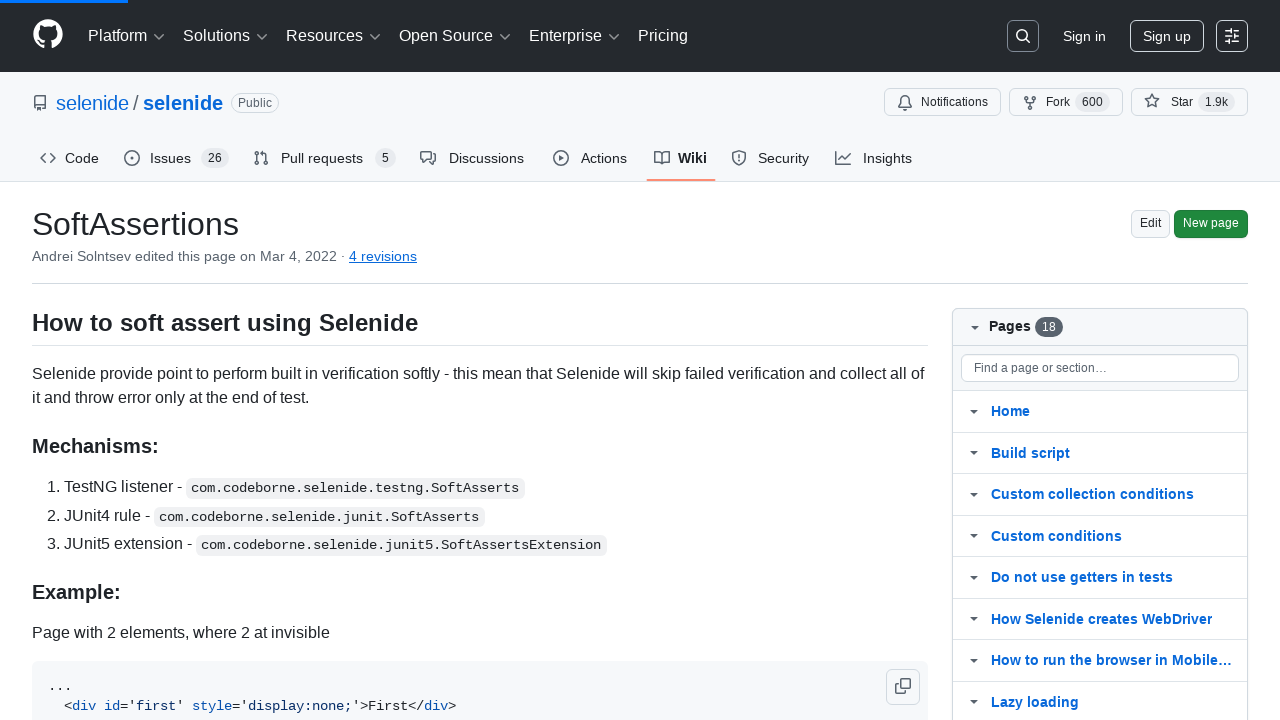

Markdown body became visible, page loaded successfully
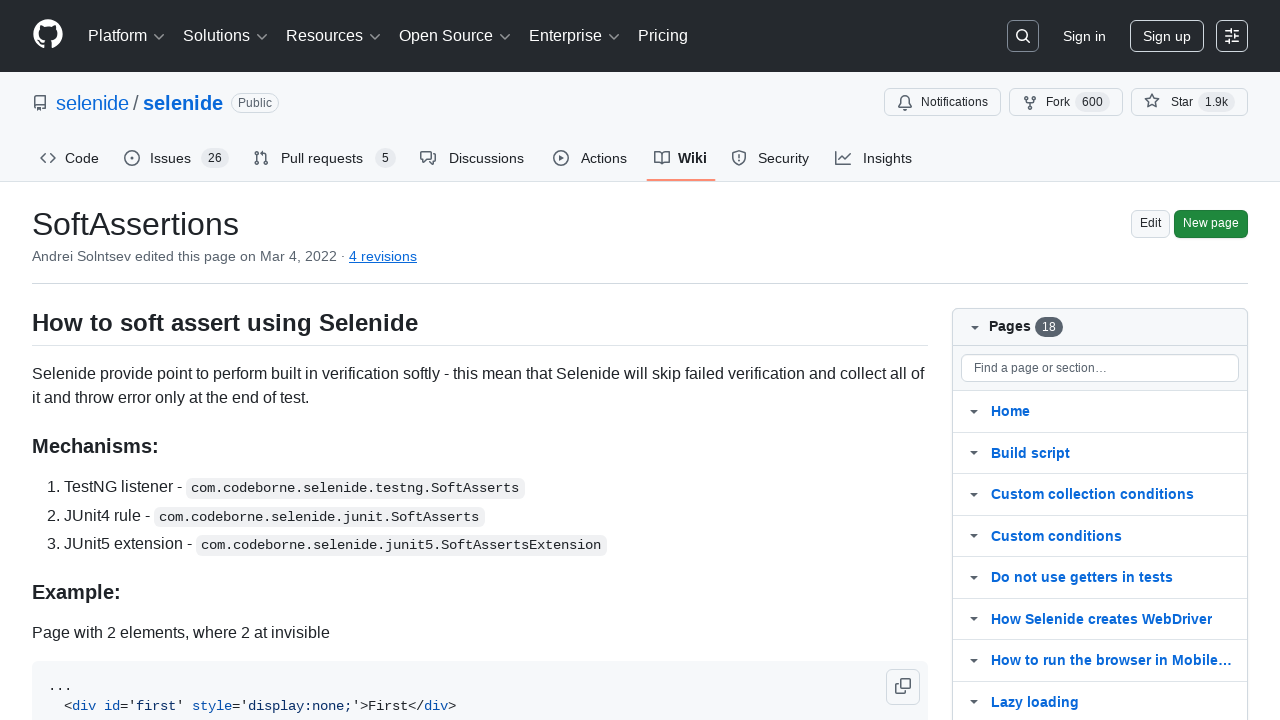

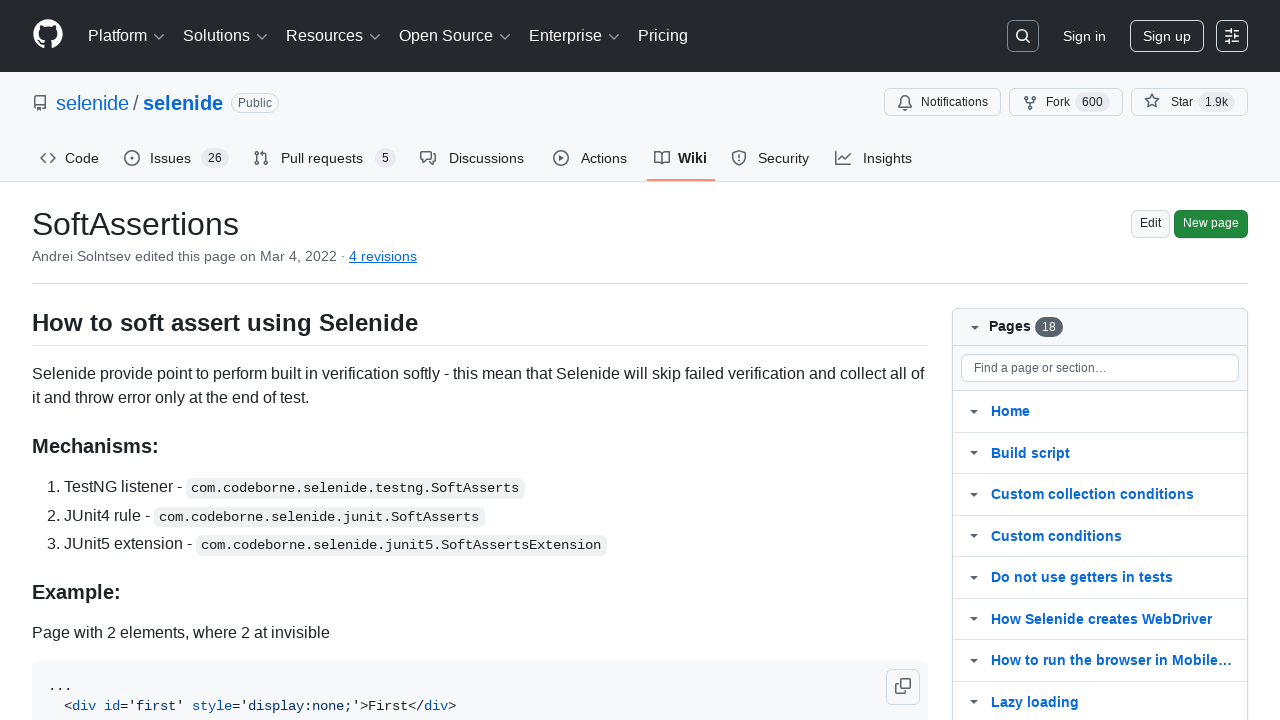